Tests contact form by filling in first name, last name, email, and comments fields

Starting URL: https://www.automationtesting.co.uk/contactForm.html

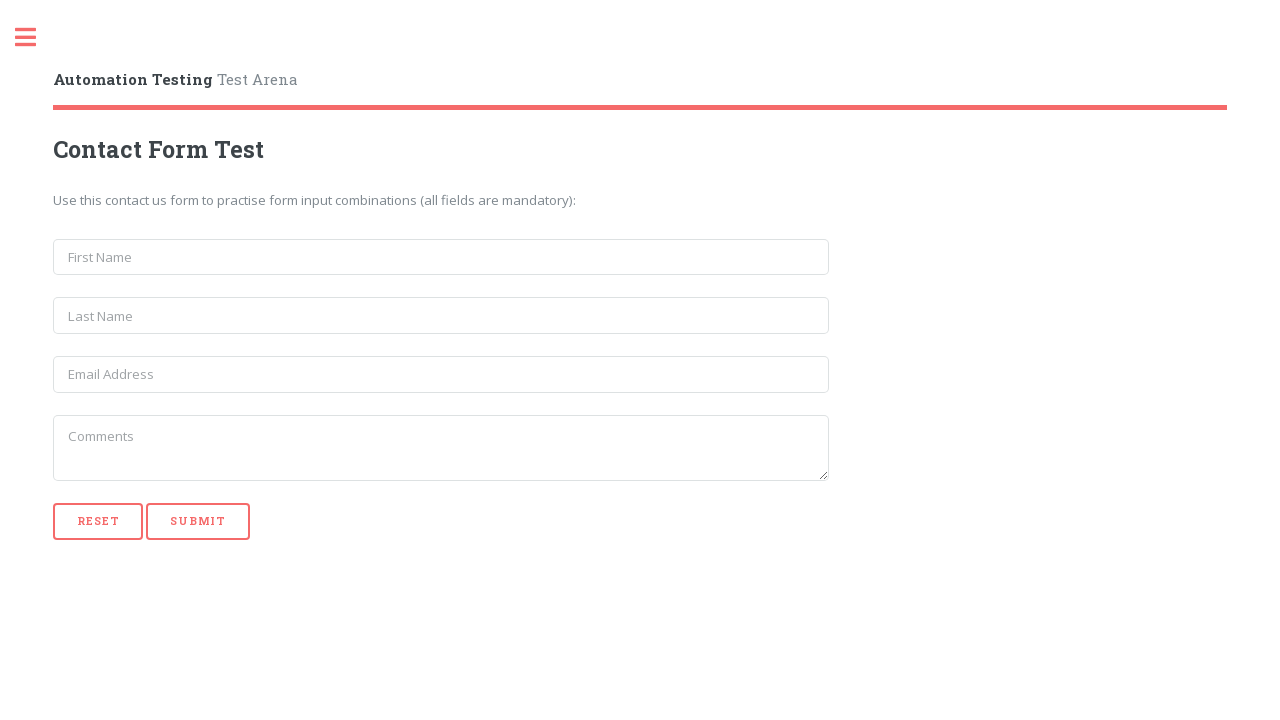

Navigated to contact form page
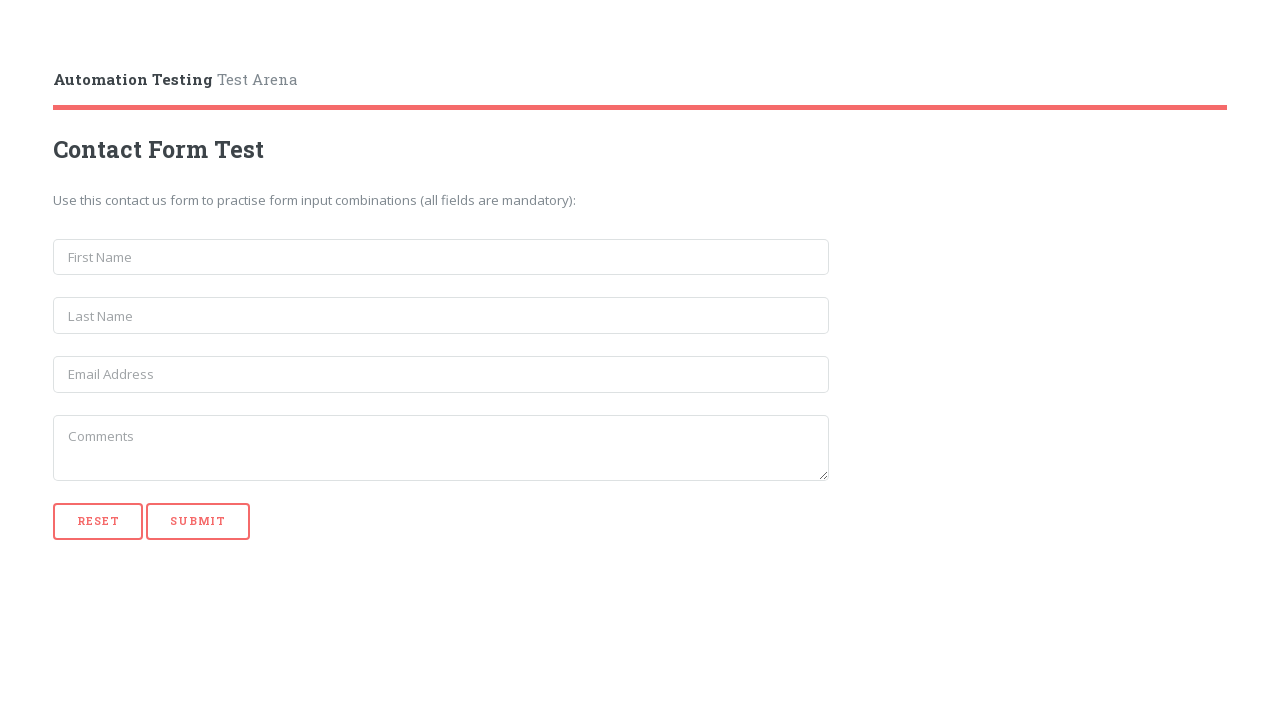

Filled first name field with 'Carmen' on input[placeholder='First Name']
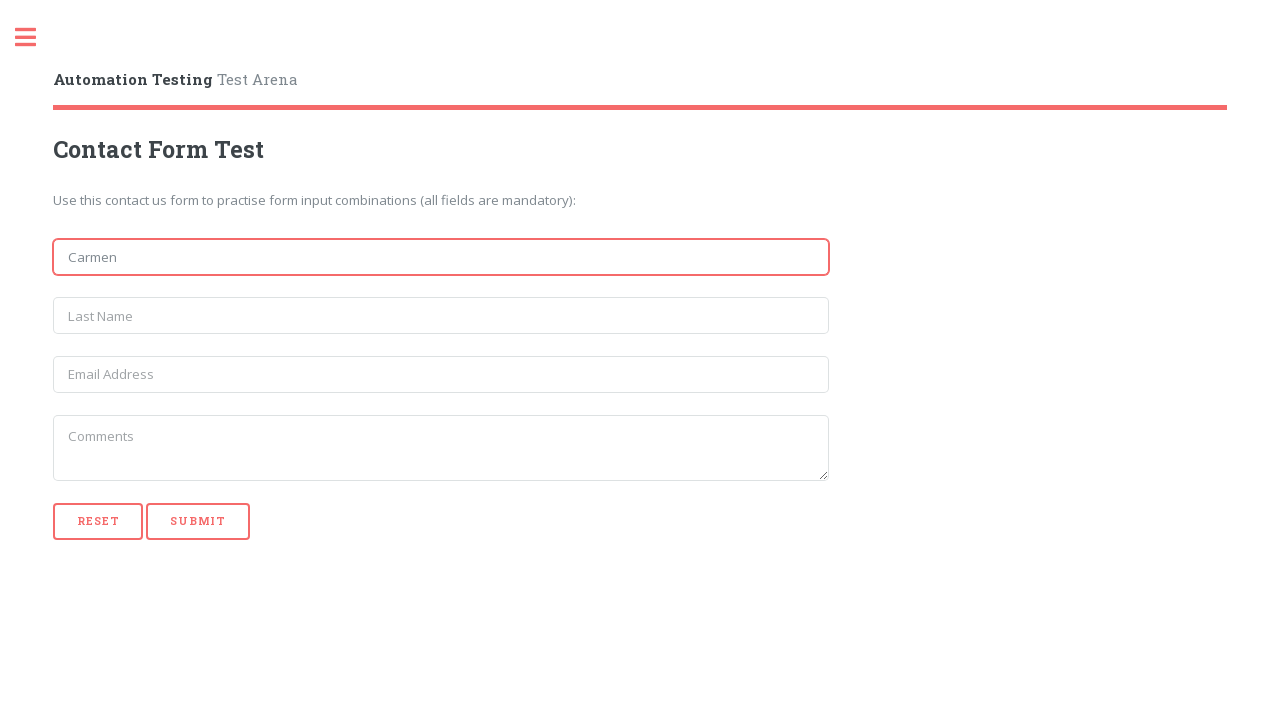

Filled last name field with 'Gerendi' on input[placeholder='Last Name']
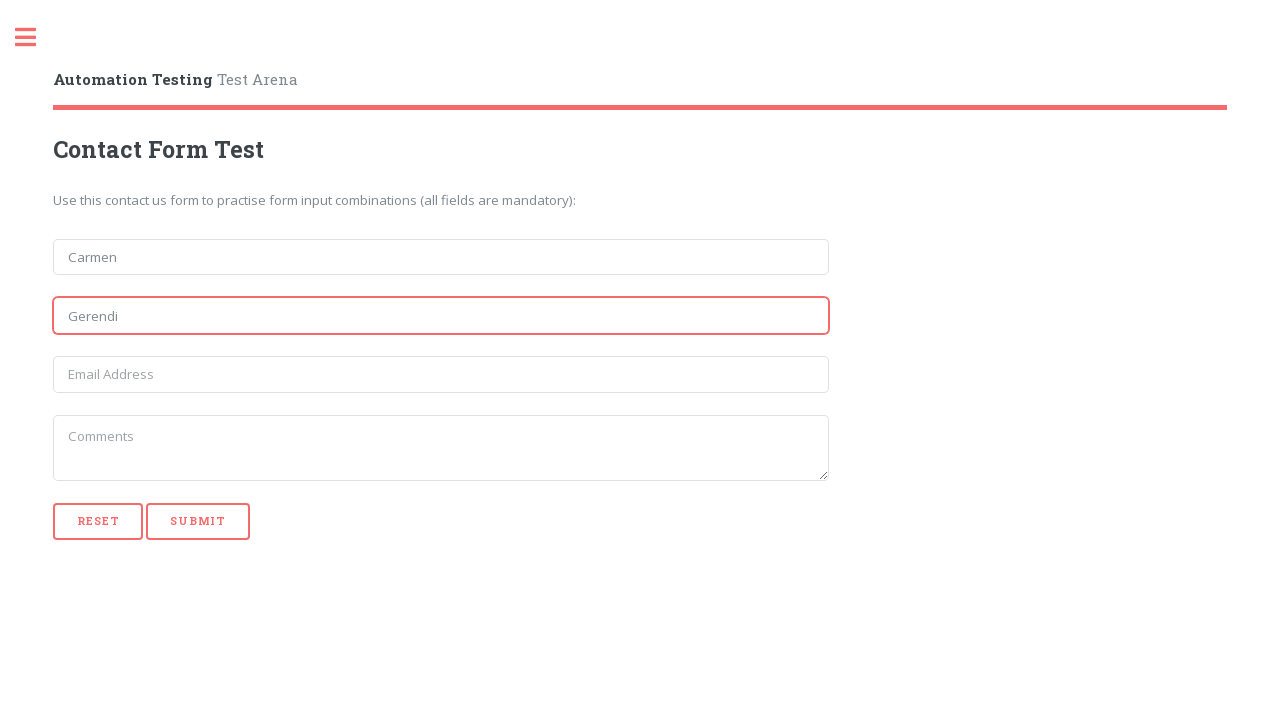

Filled email address field with 'carmen.gerendi@gmail.com' on input[placeholder='Email Address']
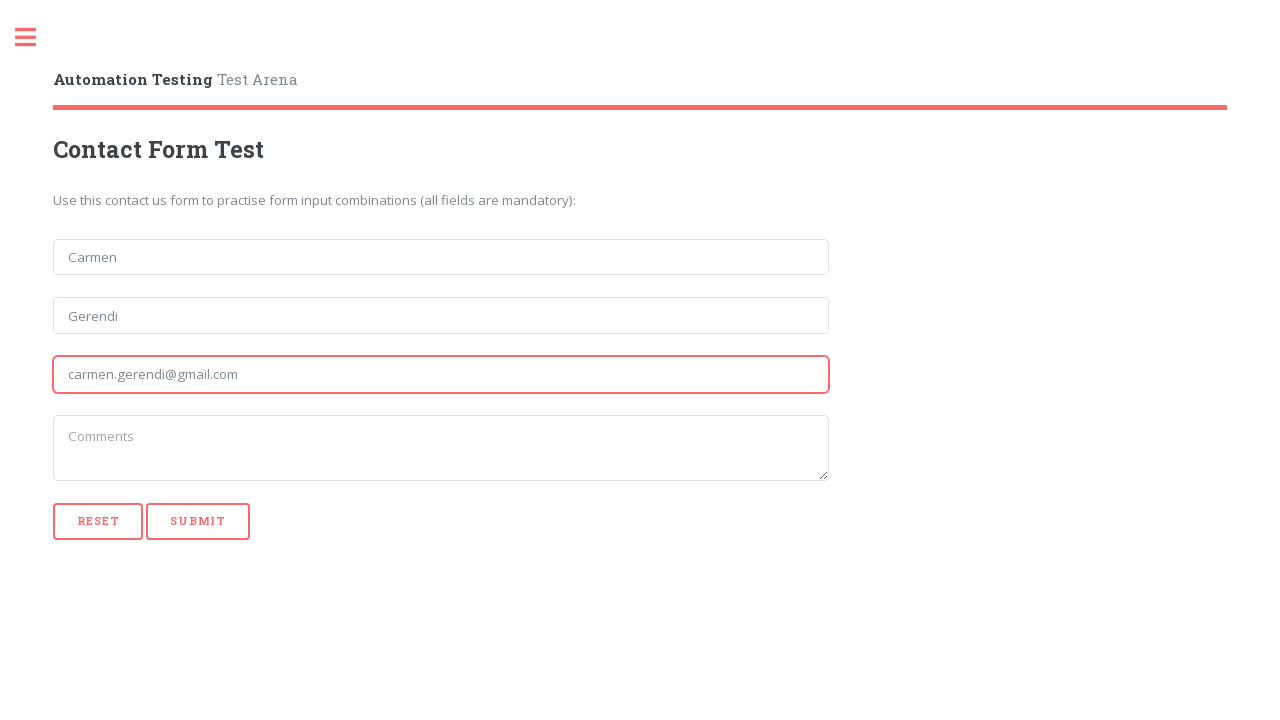

Filled comments field with 'Here is the comment from the field' on textarea[placeholder='Comments']
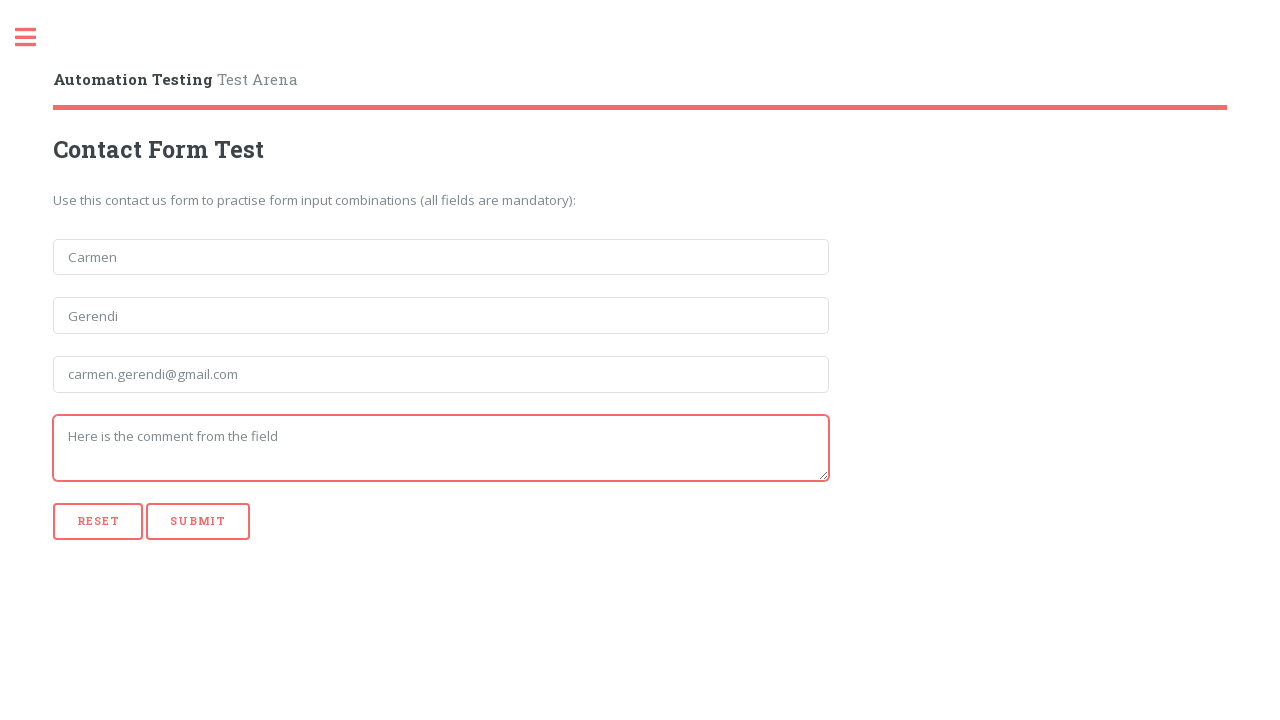

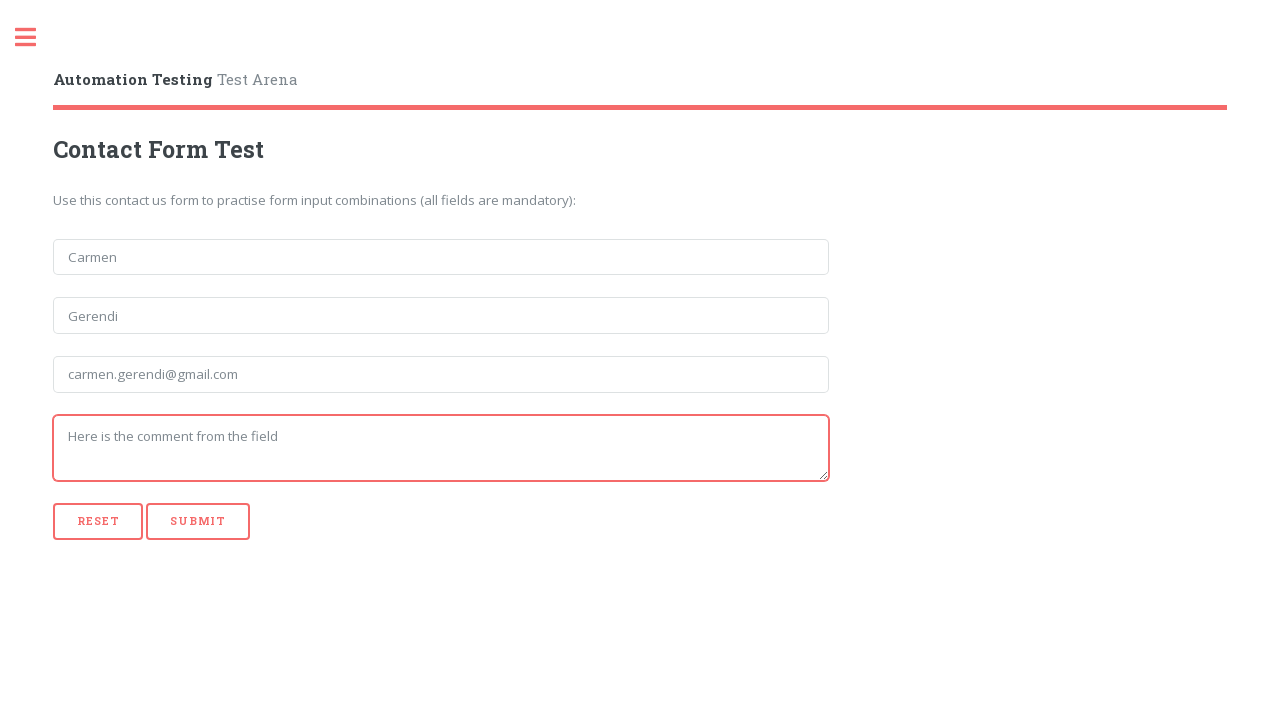